Tests shopping functionality by searching for products starting with "ca", verifying 4 products are visible, adding specific products to cart including one found by iterating through the product list to find "Cashews"

Starting URL: https://rahulshettyacademy.com/seleniumPractise/#/

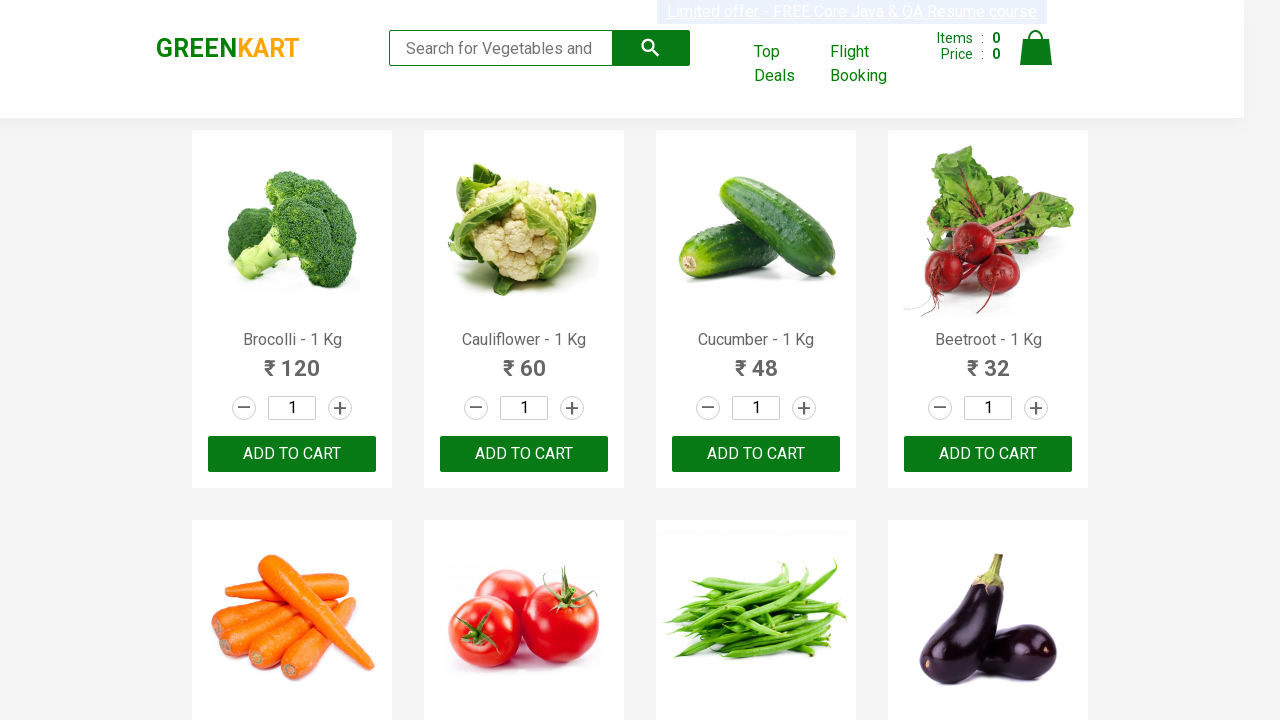

Filled search field with 'ca' to find products on .search-keyword
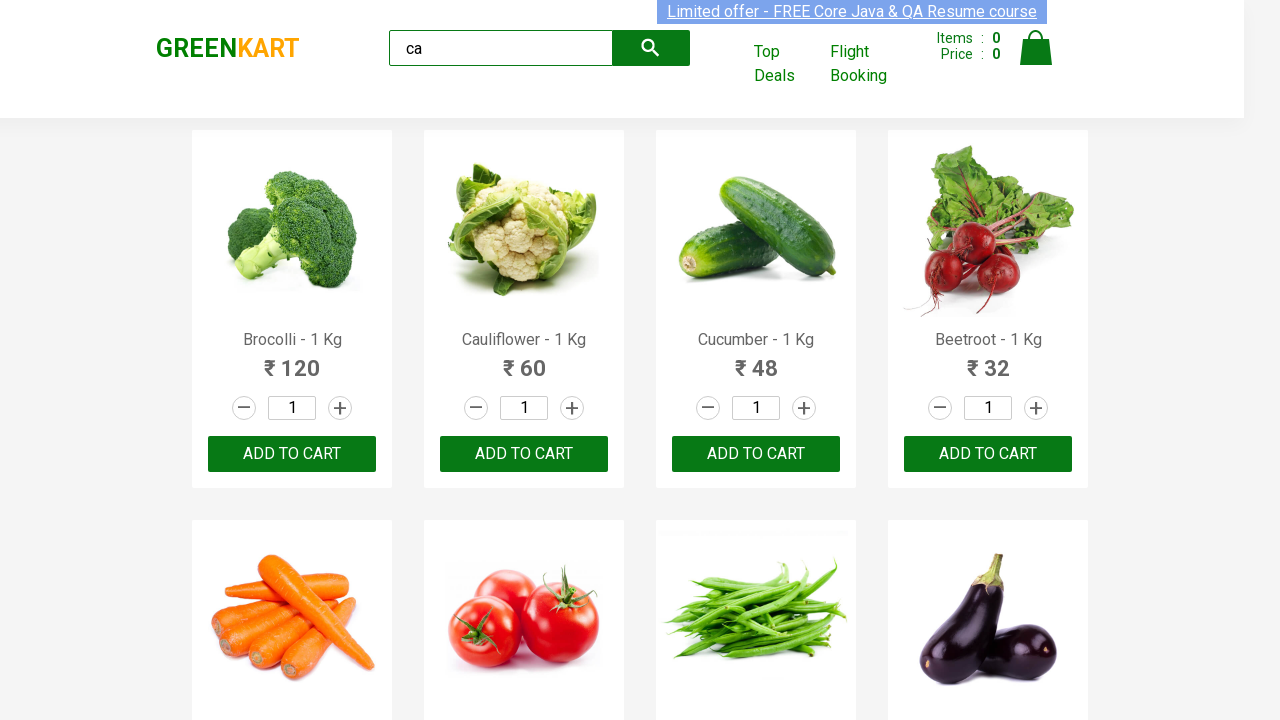

Waited 3 seconds for products to load
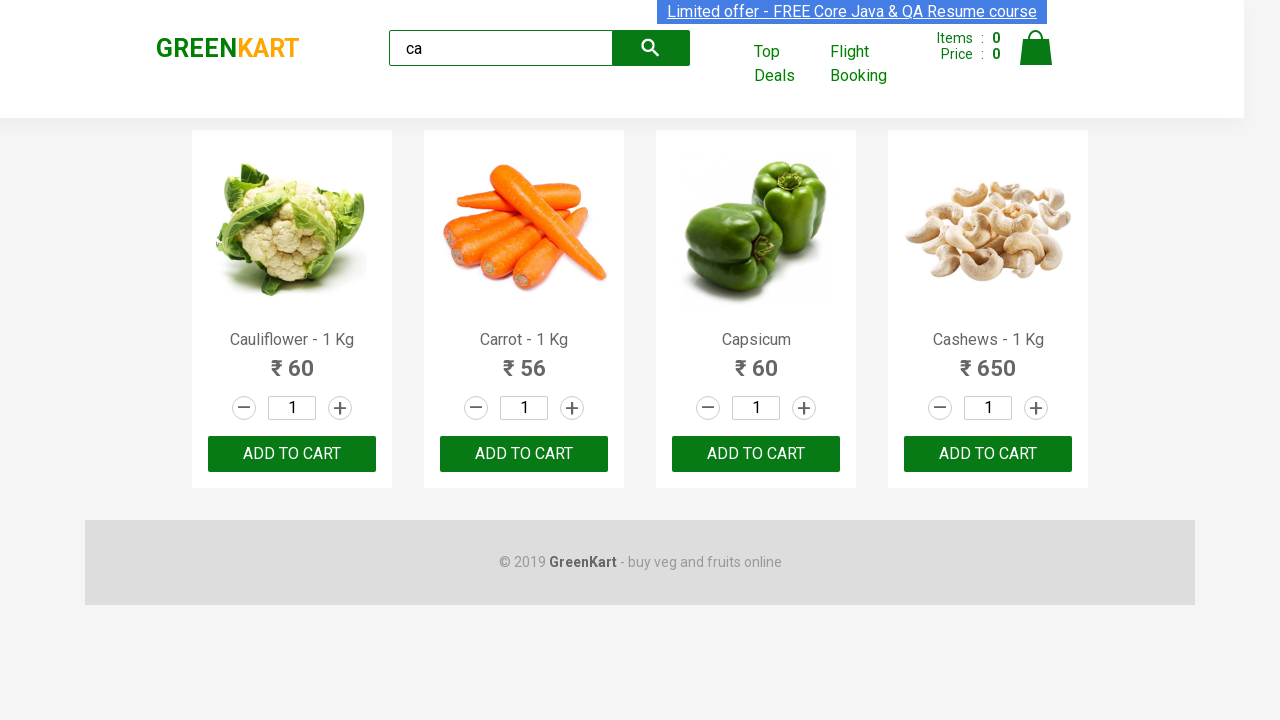

Verified 4 products are visible in search results
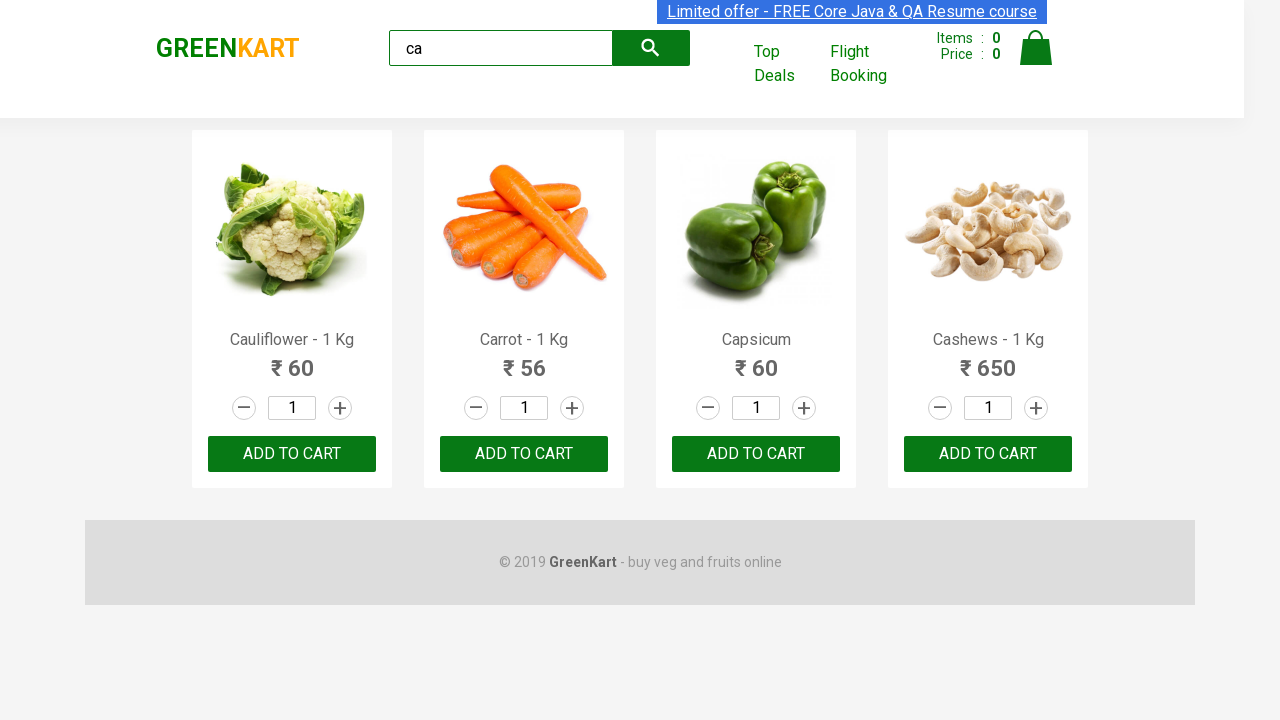

Clicked ADD TO CART on third product (index 2) at (756, 454) on .product >> nth=2 >> button
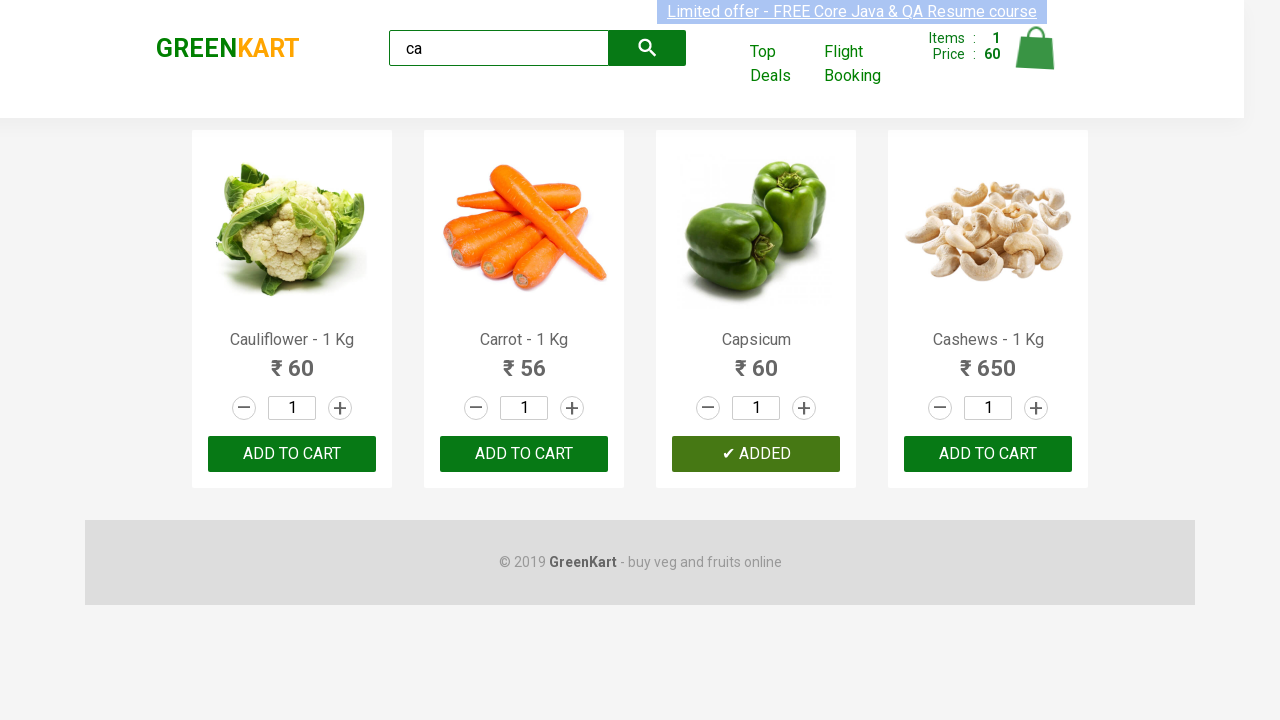

Clicked ADD TO CART on third product within .products container at (756, 454) on .products .product >> nth=2 >> internal:text="ADD TO CART"i
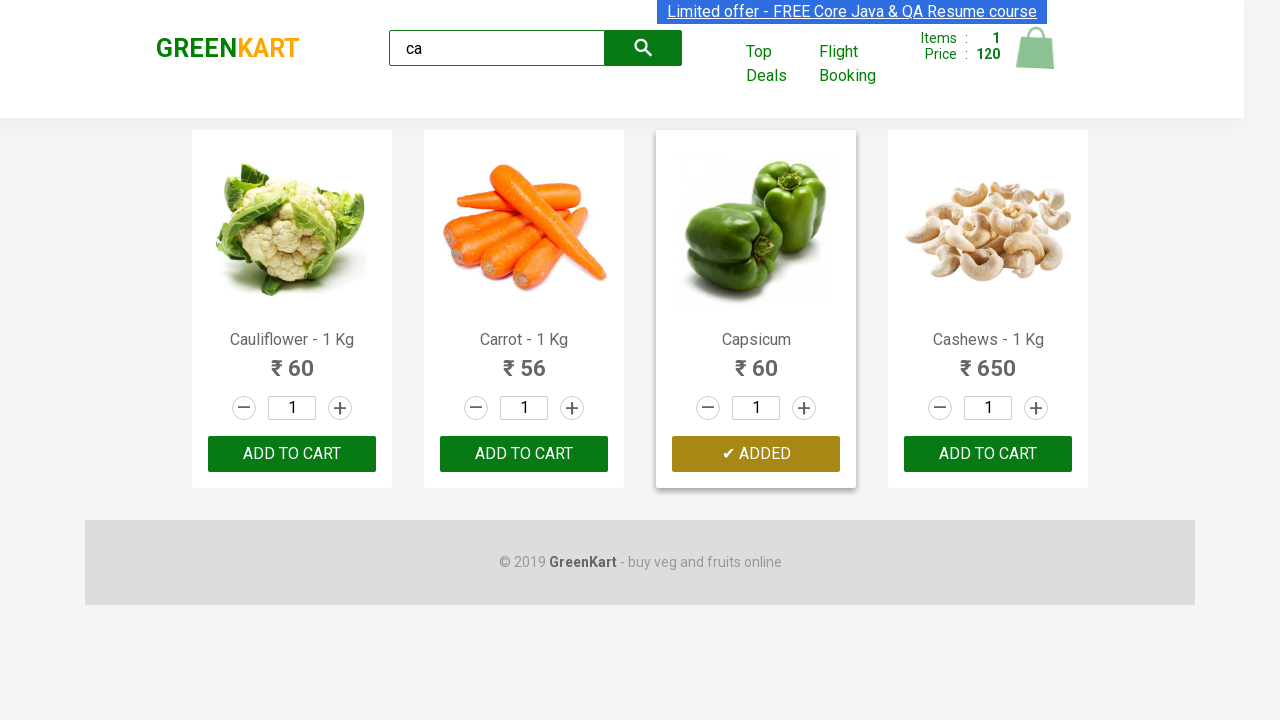

Retrieved product list with 4 total products
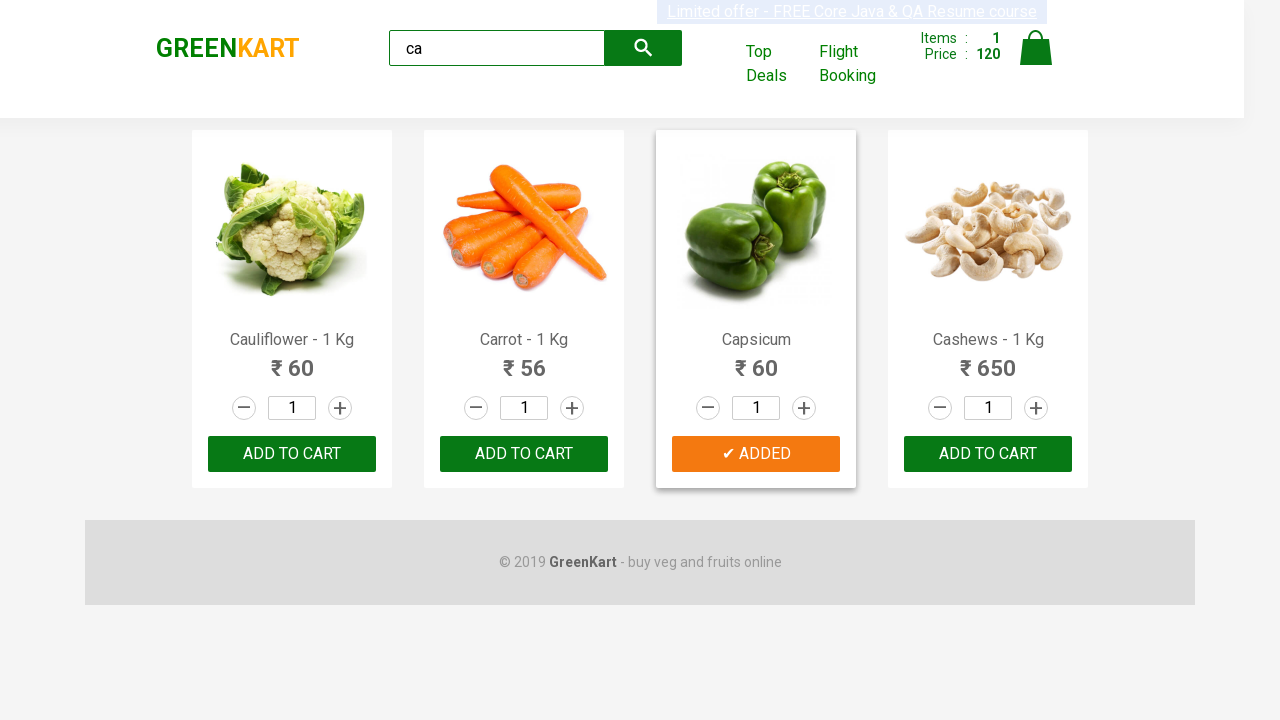

Retrieved product name: 'Cauliflower - 1 Kg' at index 0
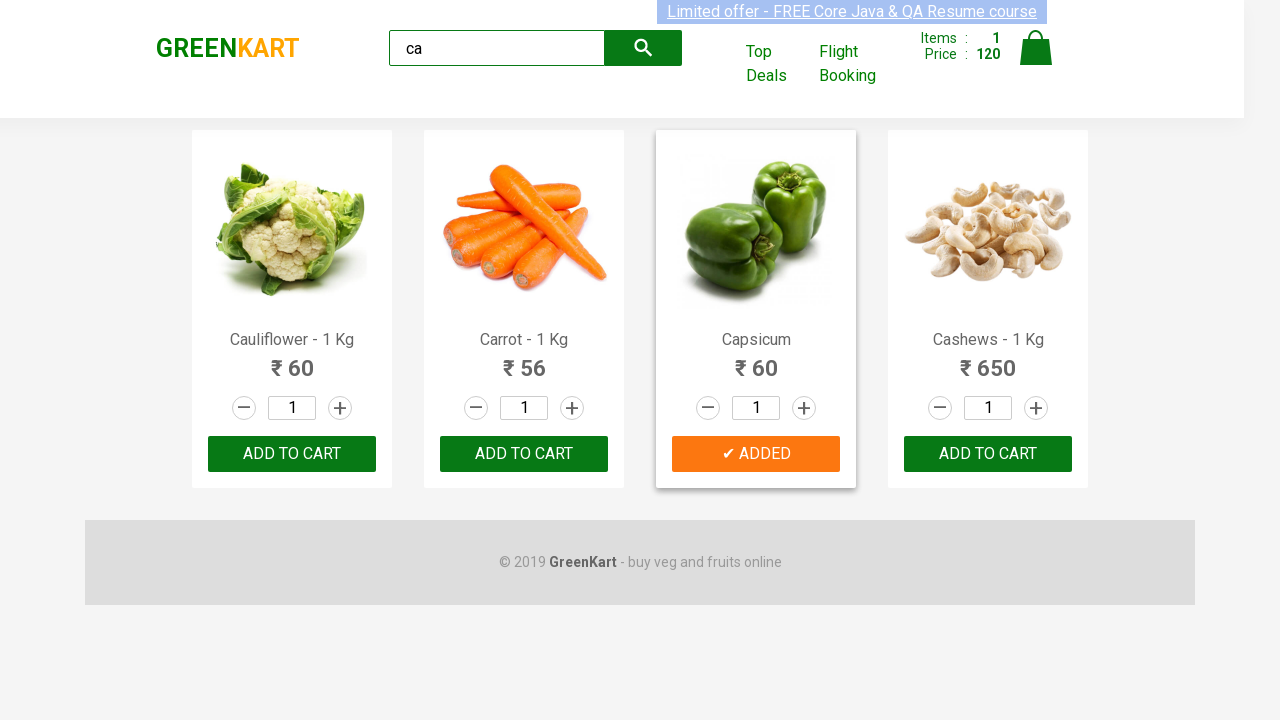

Retrieved product name: 'Carrot - 1 Kg' at index 1
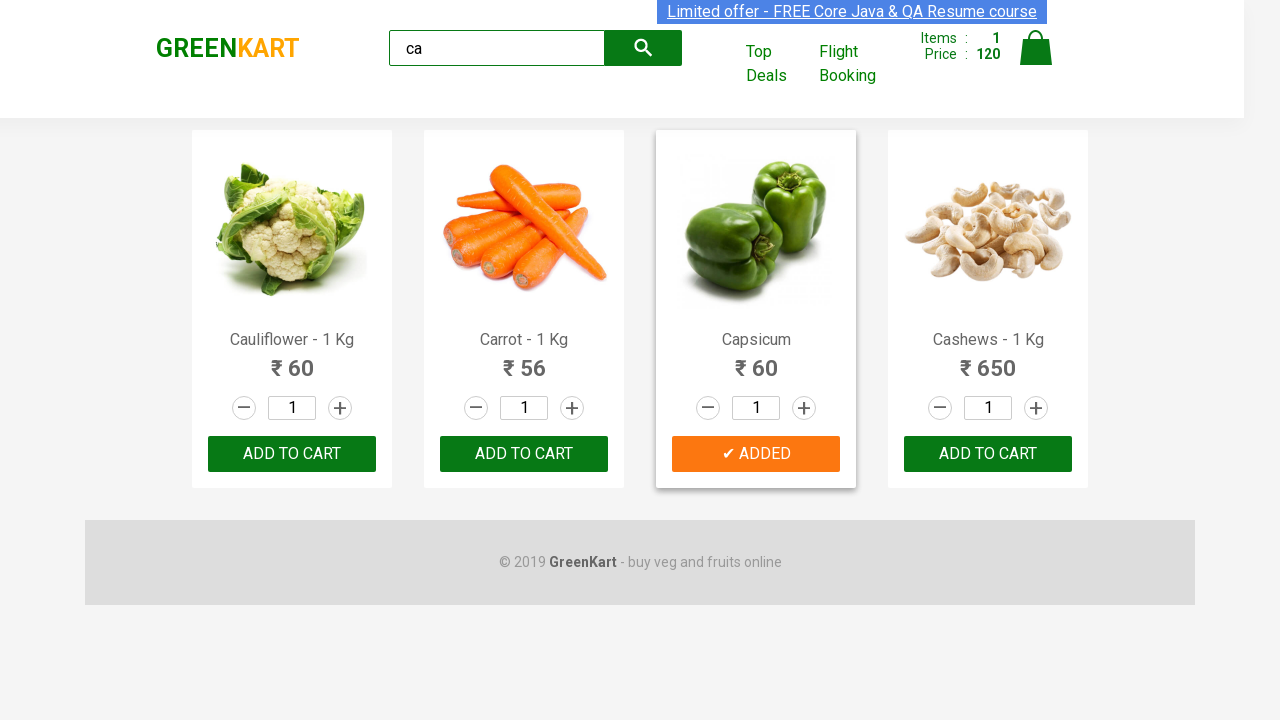

Retrieved product name: 'Capsicum' at index 2
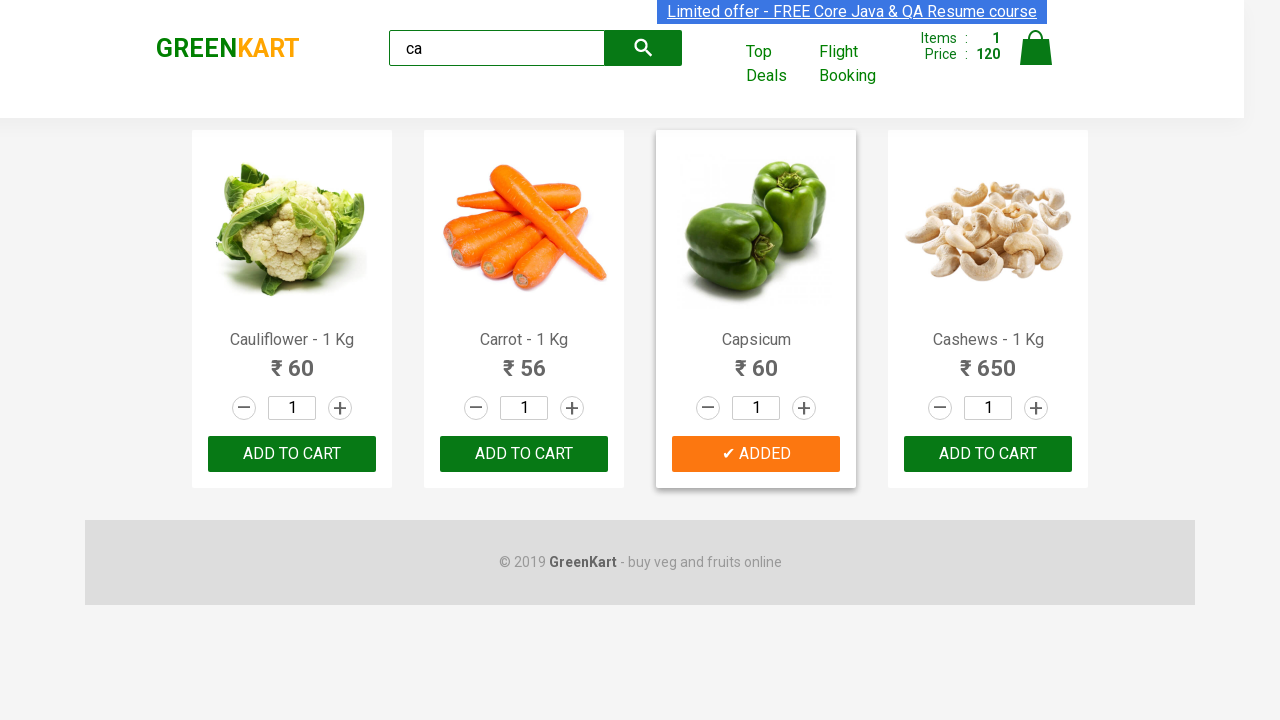

Retrieved product name: 'Cashews - 1 Kg' at index 3
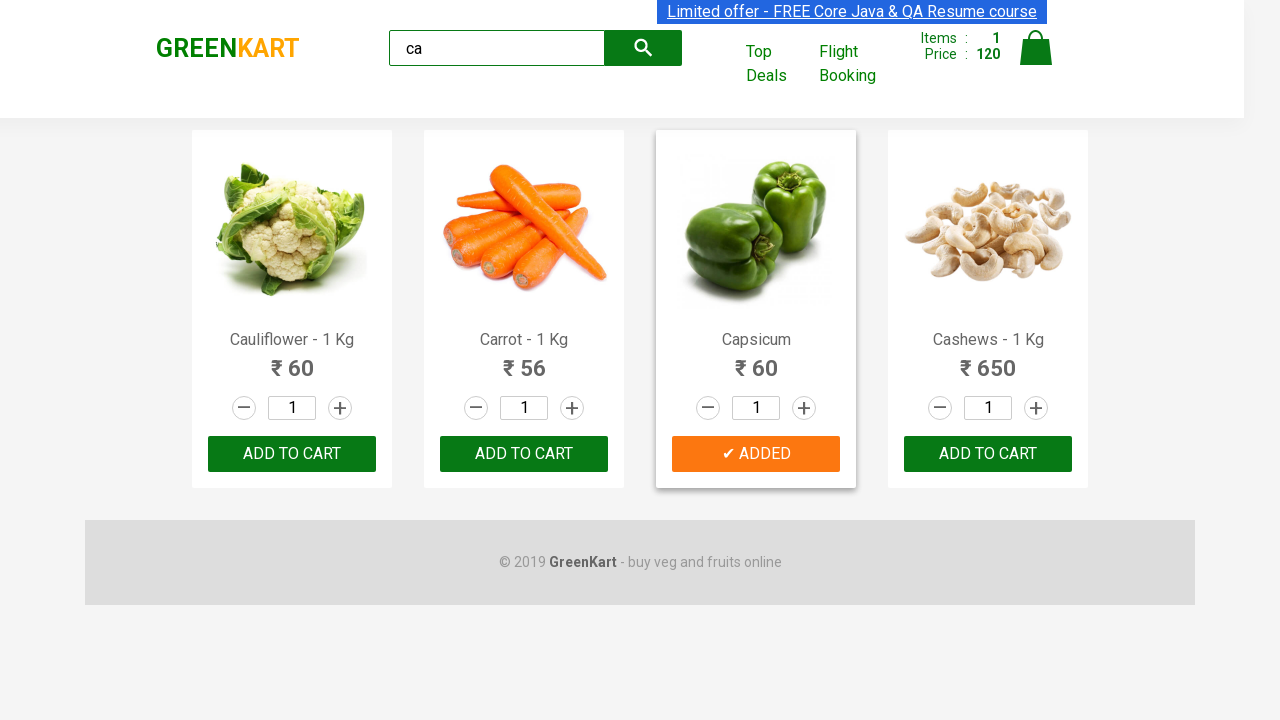

Found and clicked ADD TO CART on Cashews product at (988, 454) on .products .product >> nth=3 >> button
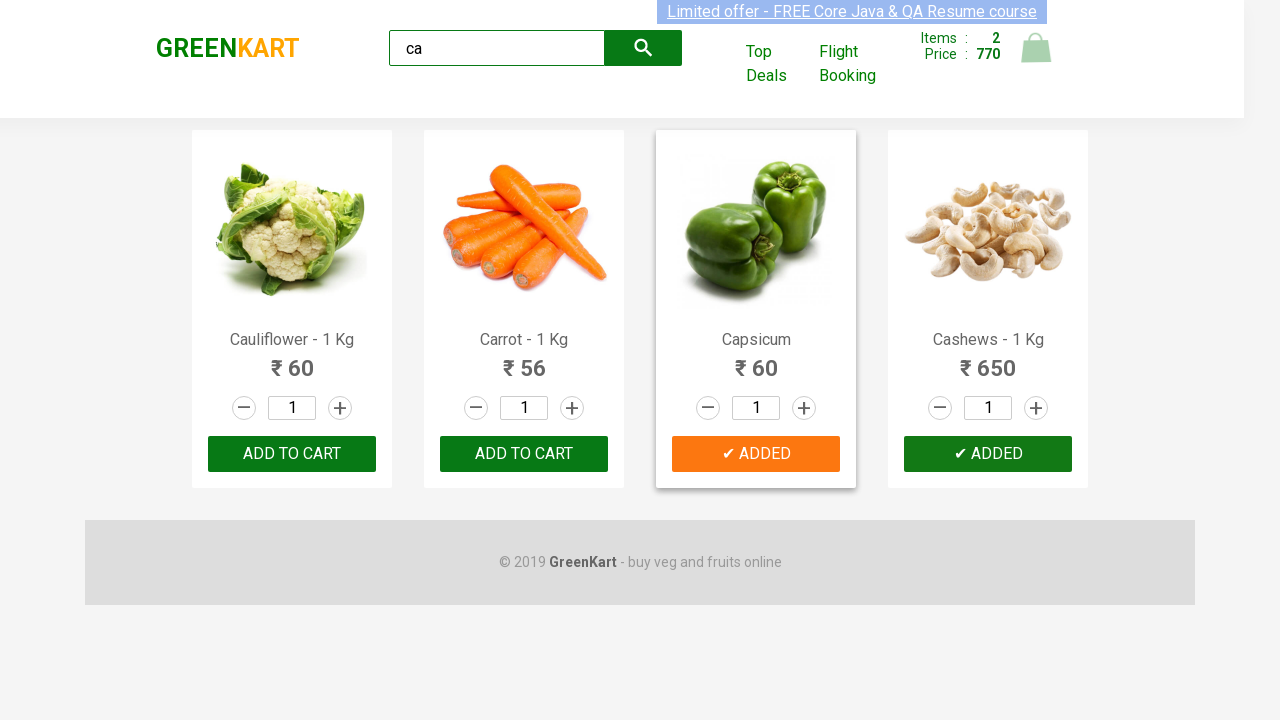

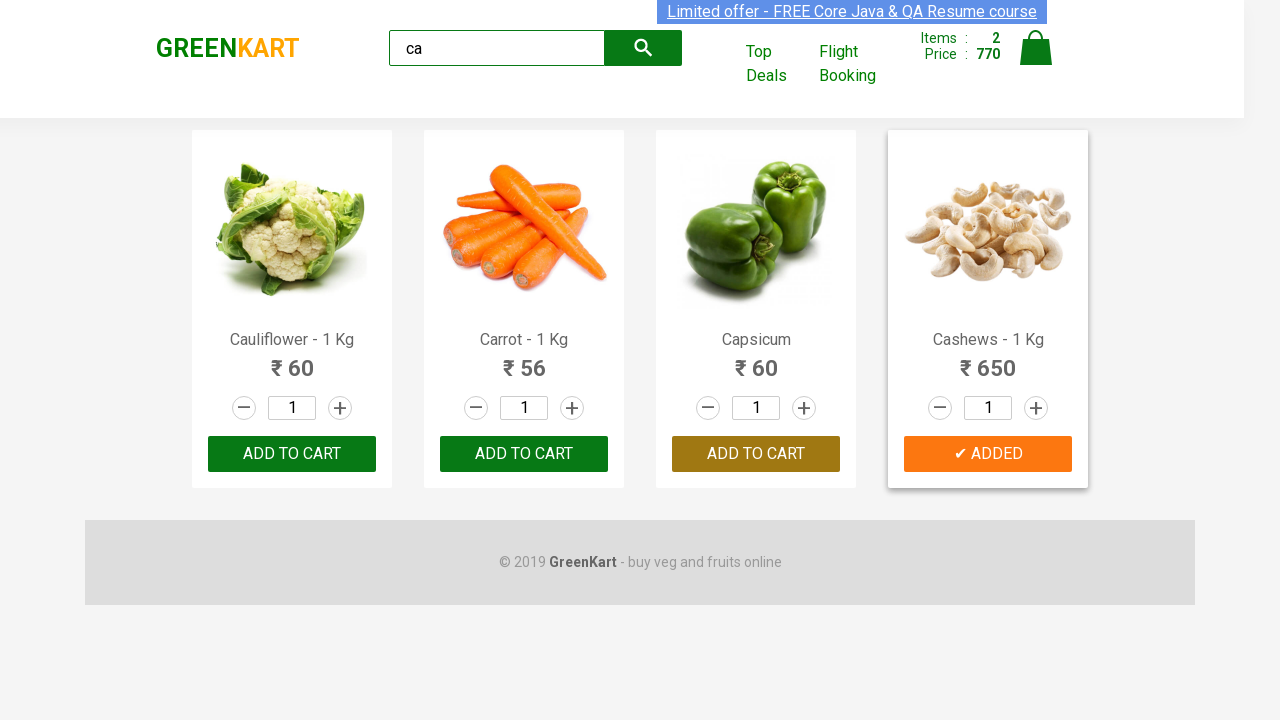